Tests switching between Active, Completed, and All filter views.

Starting URL: https://demo.playwright.dev/todomvc

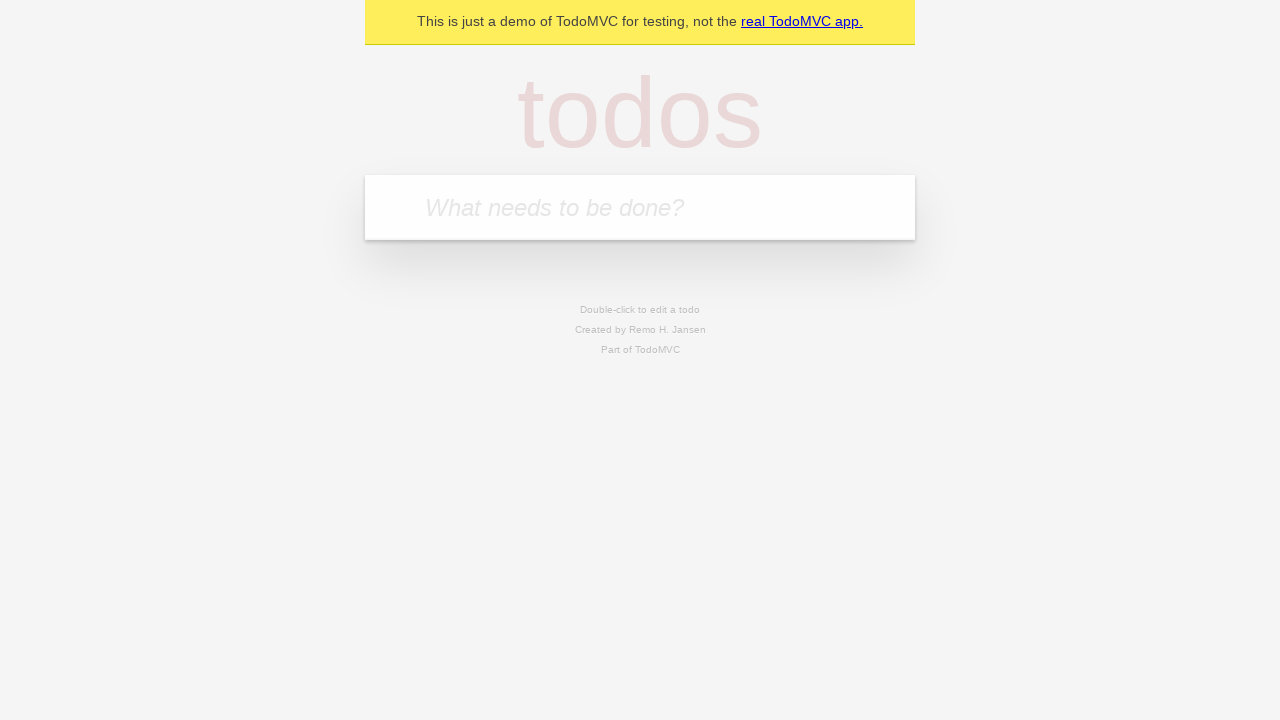

Filled todo input with 'buy some cheese' on internal:attr=[placeholder="What needs to be done?"i]
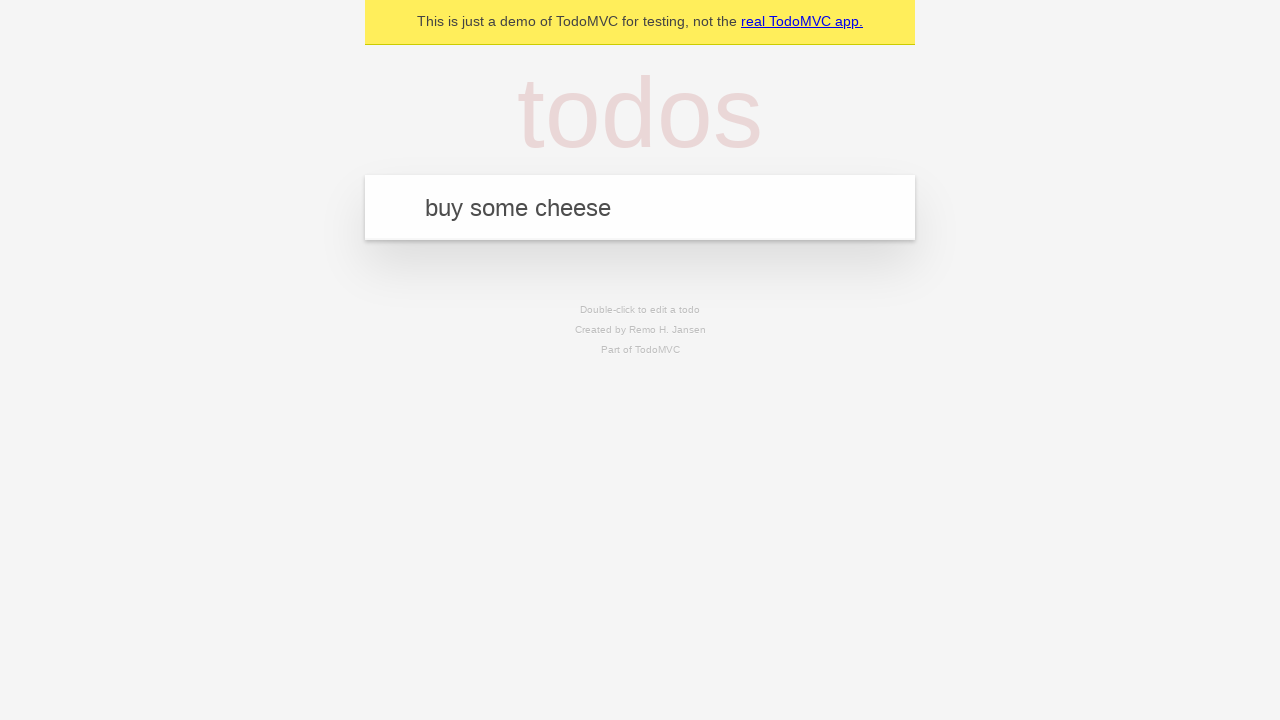

Pressed Enter to create first todo item on internal:attr=[placeholder="What needs to be done?"i]
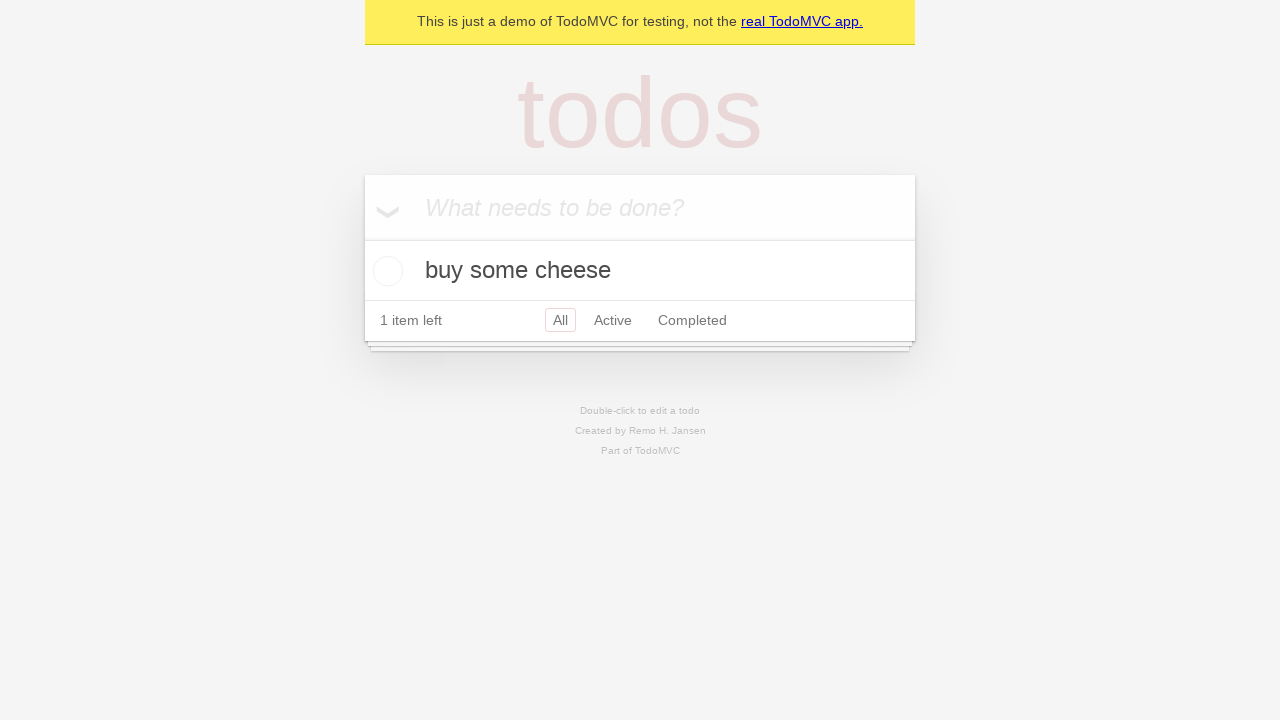

Filled todo input with 'feed the cat' on internal:attr=[placeholder="What needs to be done?"i]
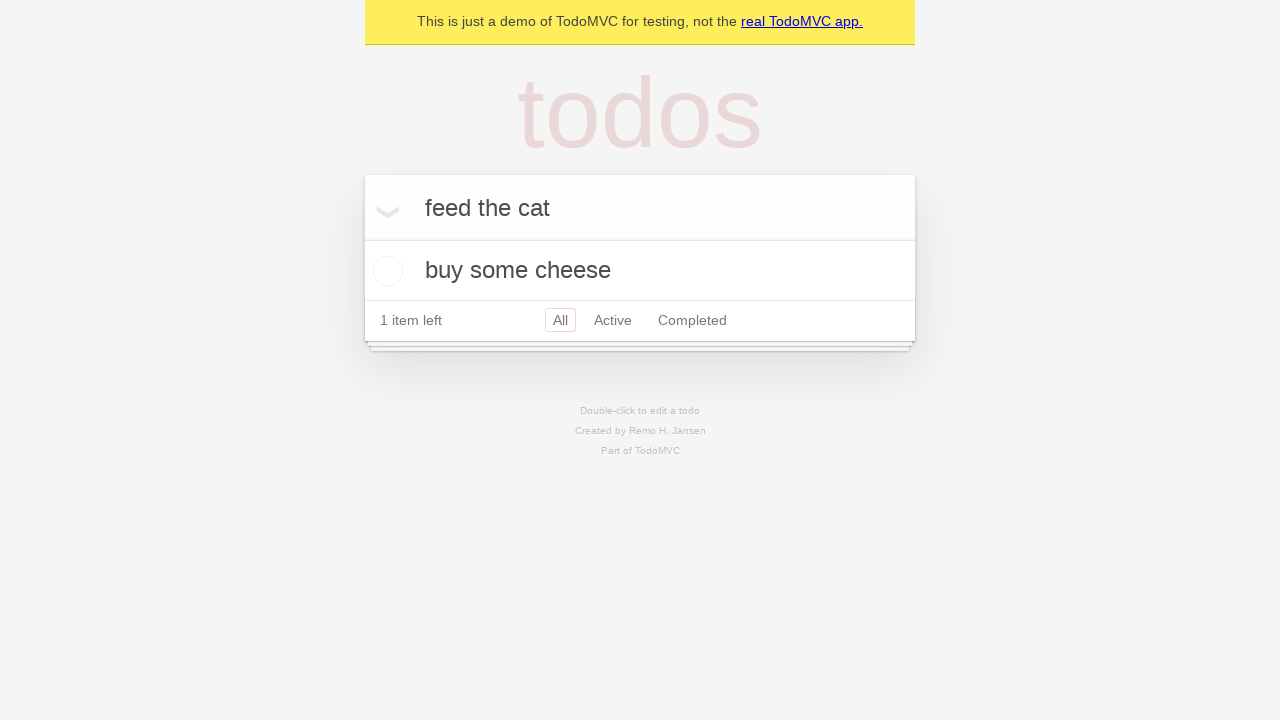

Pressed Enter to create second todo item on internal:attr=[placeholder="What needs to be done?"i]
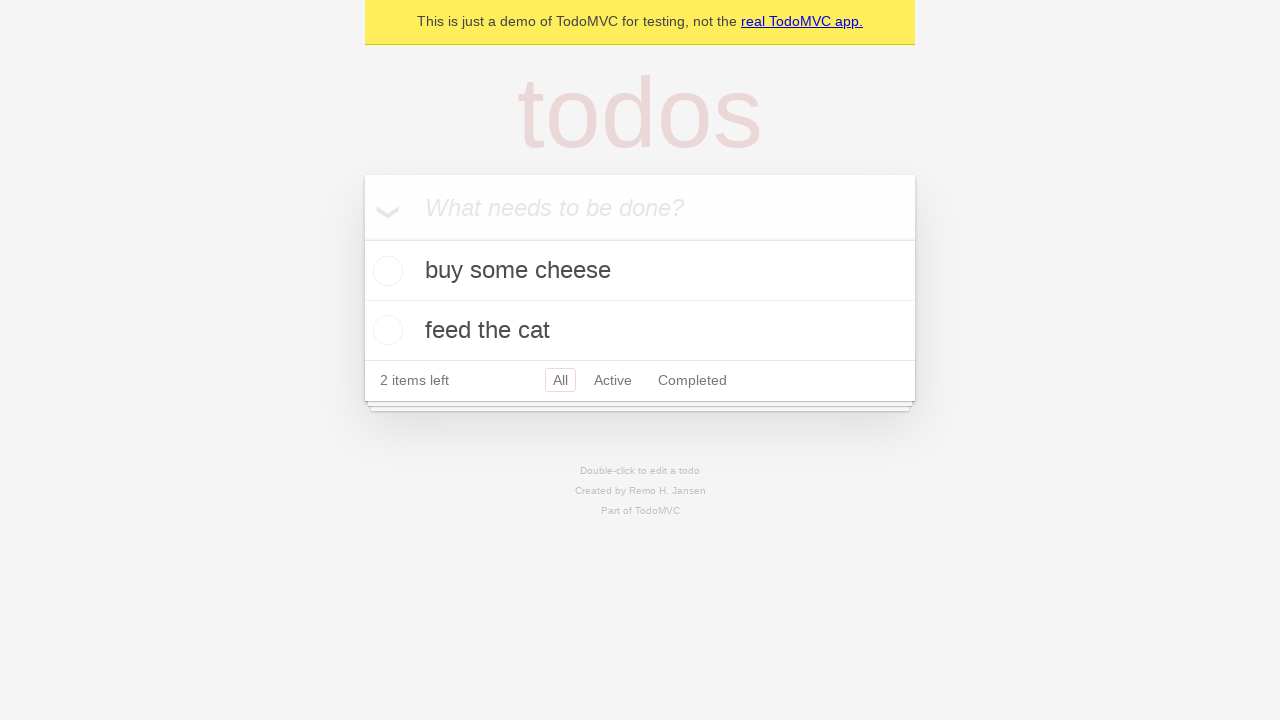

Filled todo input with 'book a doctors appointment' on internal:attr=[placeholder="What needs to be done?"i]
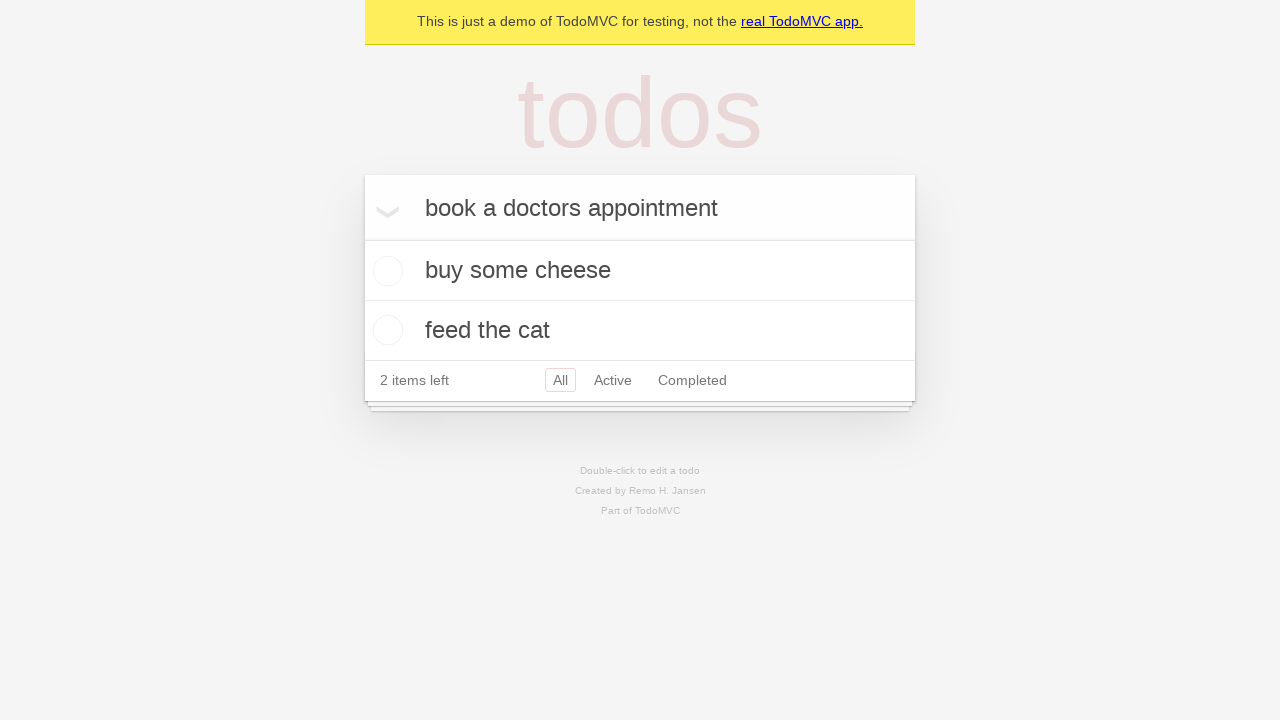

Pressed Enter to create third todo item on internal:attr=[placeholder="What needs to be done?"i]
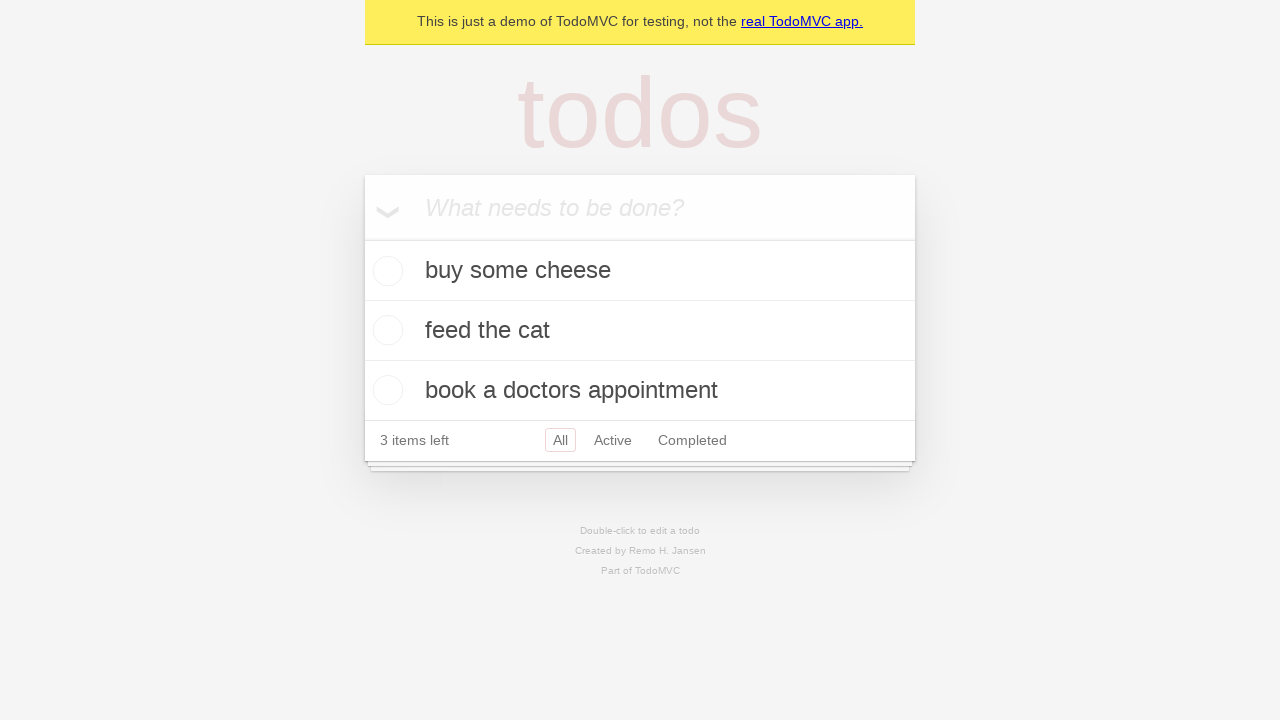

Checked the second todo item (feed the cat) at (385, 330) on internal:testid=[data-testid="todo-item"s] >> nth=1 >> internal:role=checkbox
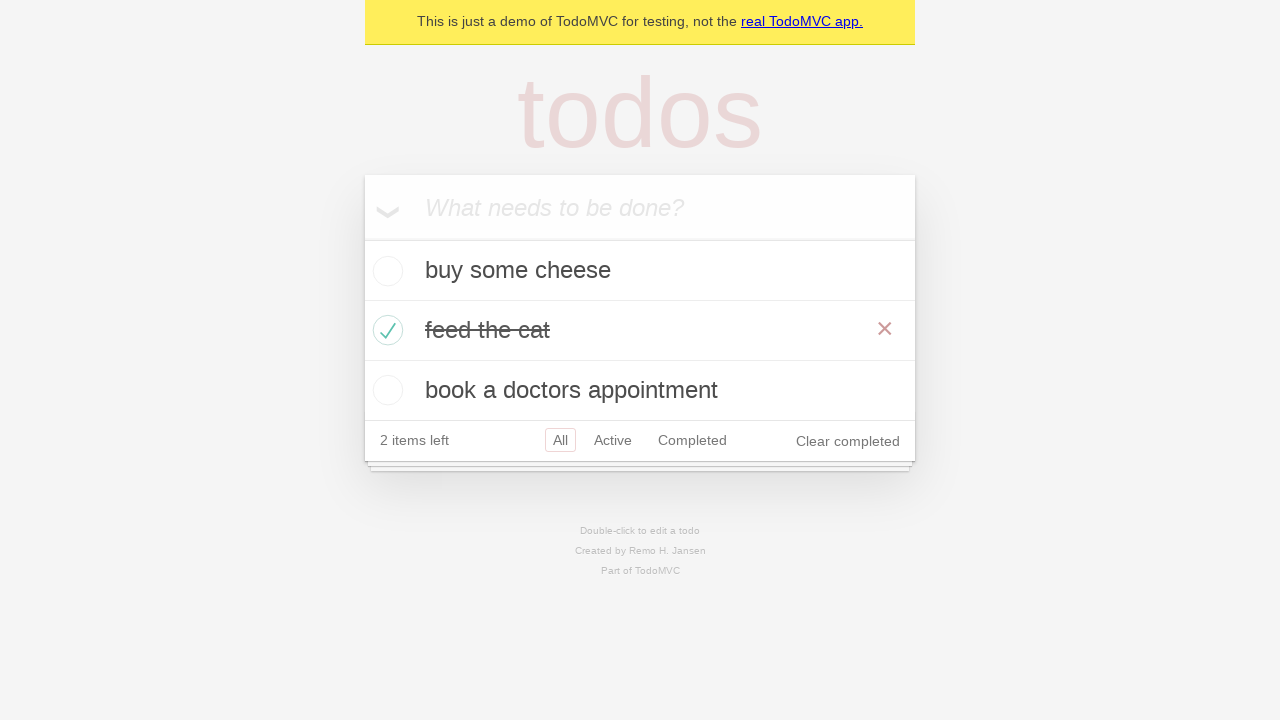

Clicked Active filter to display only active items at (613, 440) on internal:role=link[name="Active"i]
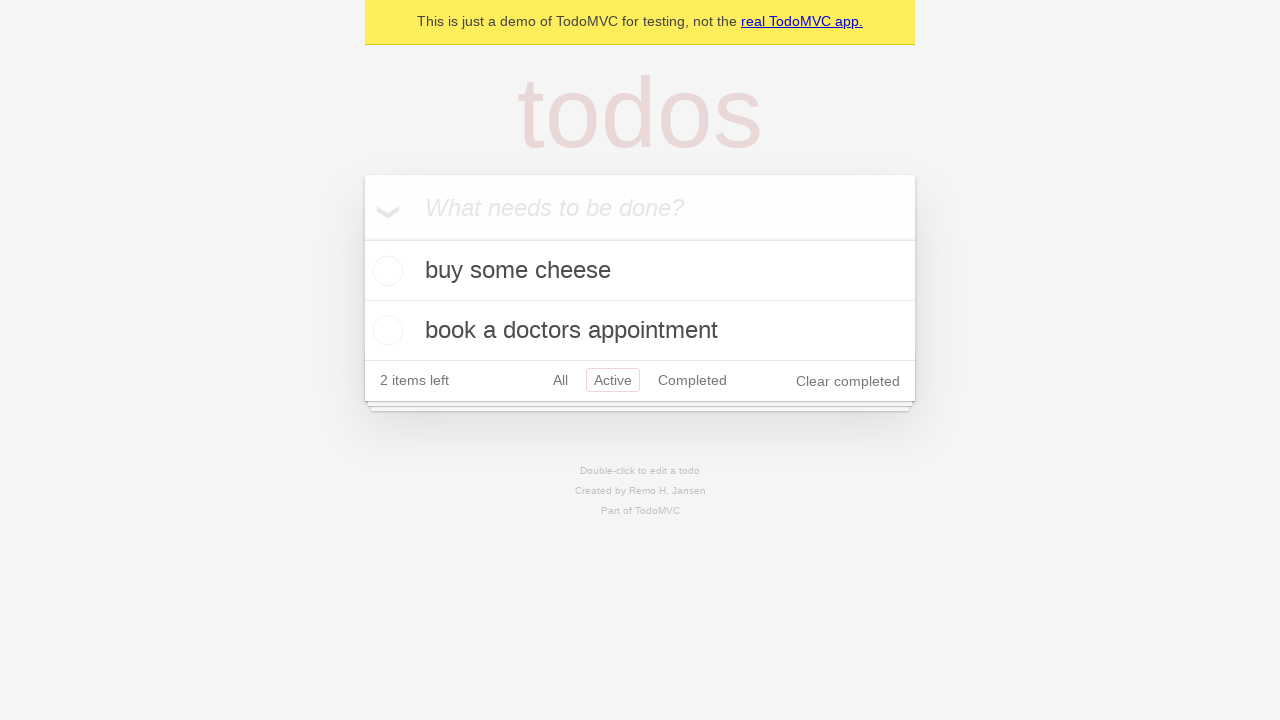

Clicked Completed filter to display only completed items at (692, 380) on internal:role=link[name="Completed"i]
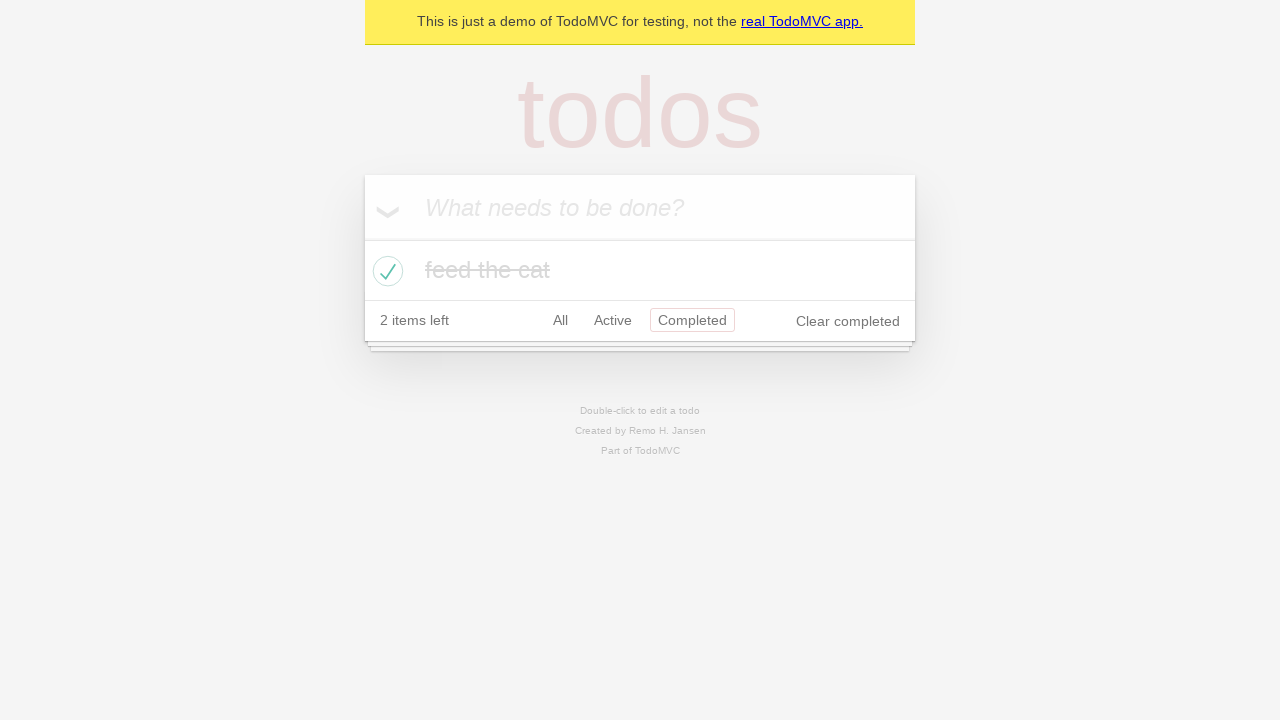

Clicked All filter to display all items at (560, 320) on internal:role=link[name="All"i]
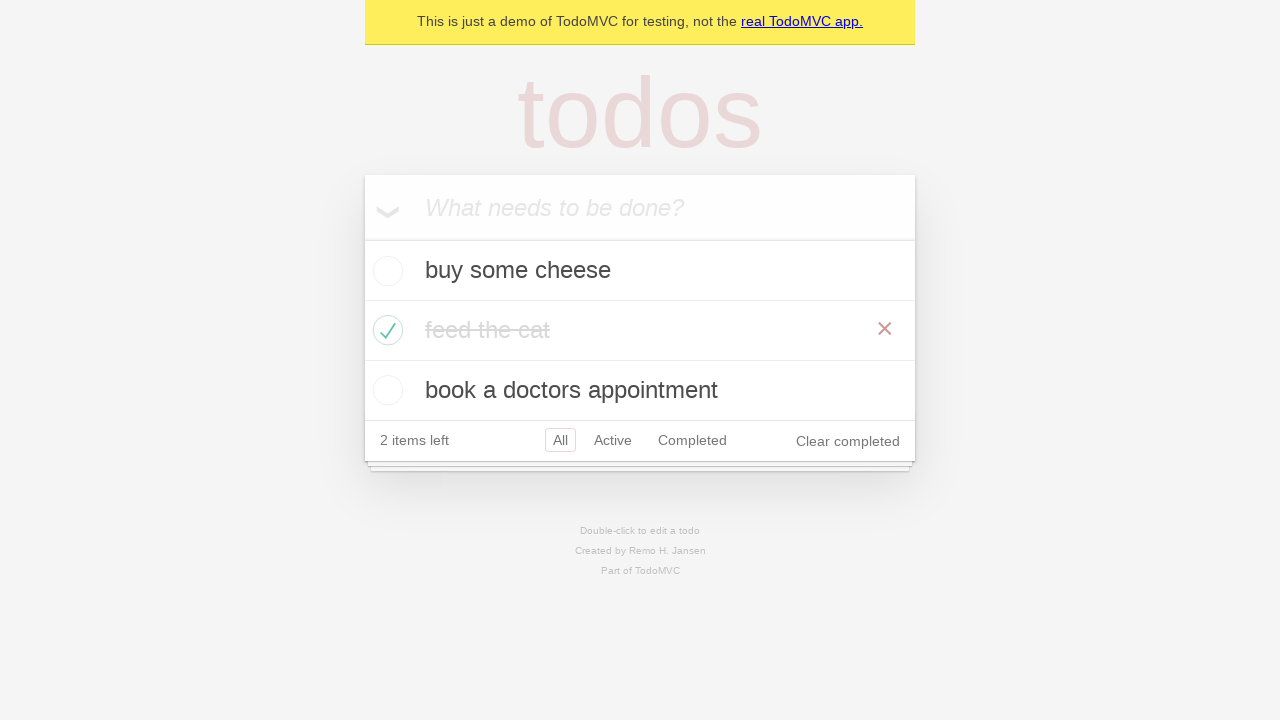

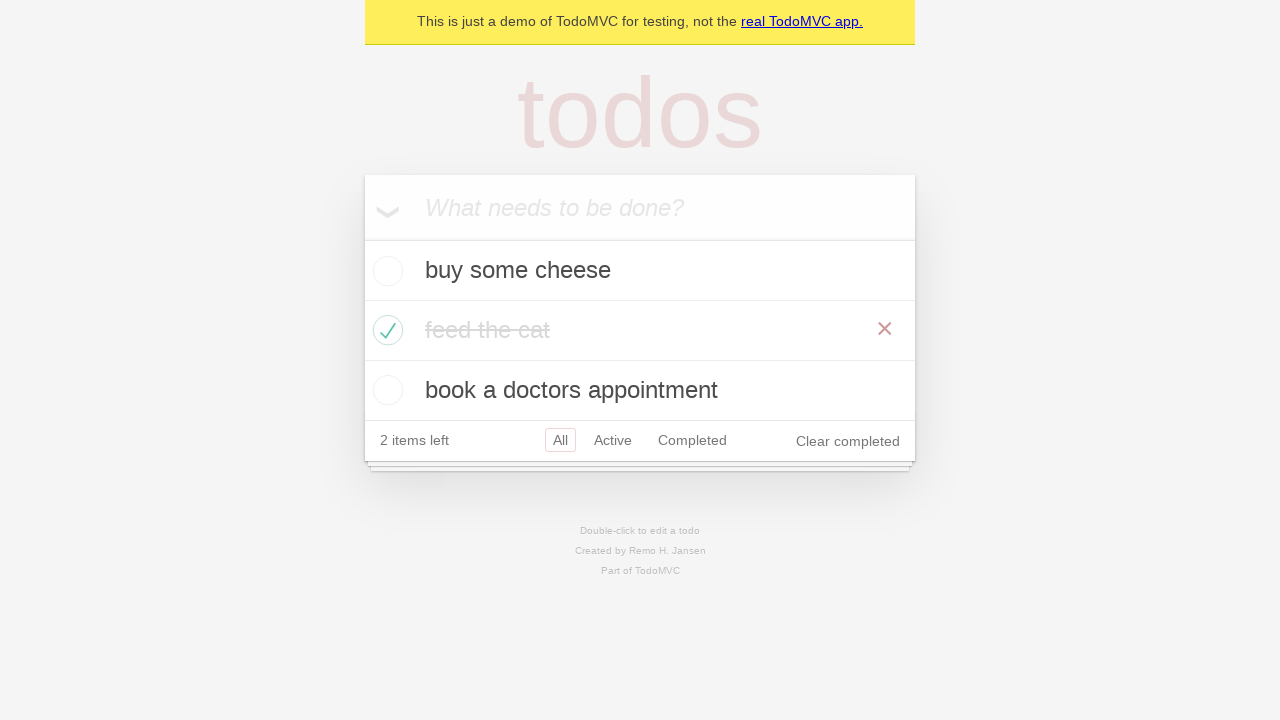